Tests the procedural garden image generator by selecting option 1, clicking the generate button, waiting for generation to complete, and clicking the download button

Starting URL: https://jardimprocedural.netlify.app

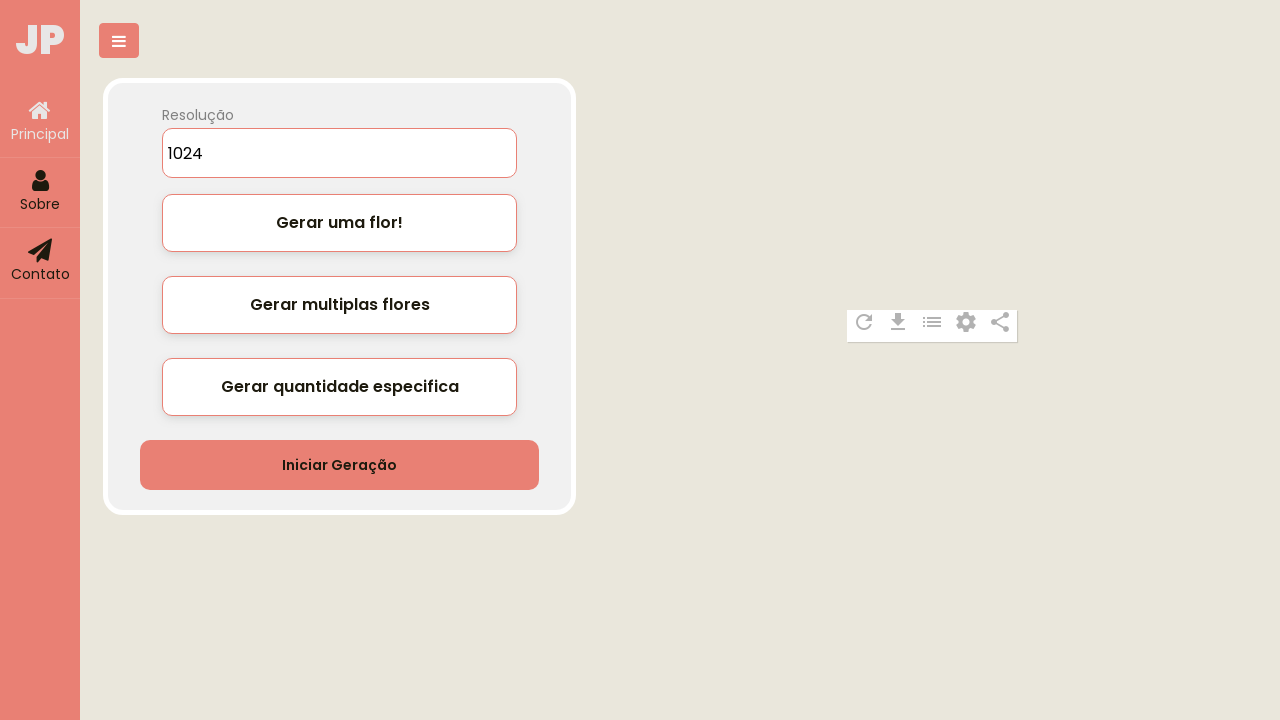

Waited for option 1 label control to be visible
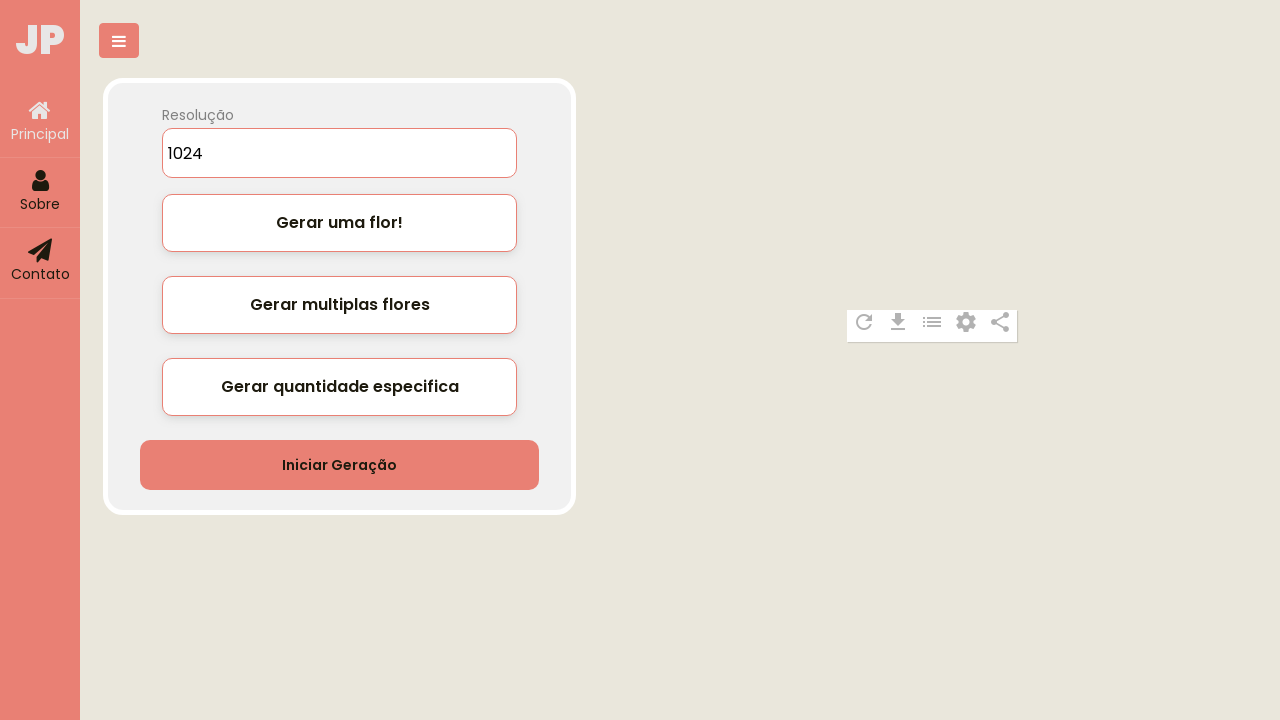

Clicked option 1 to select it at (340, 223) on #label_control_01
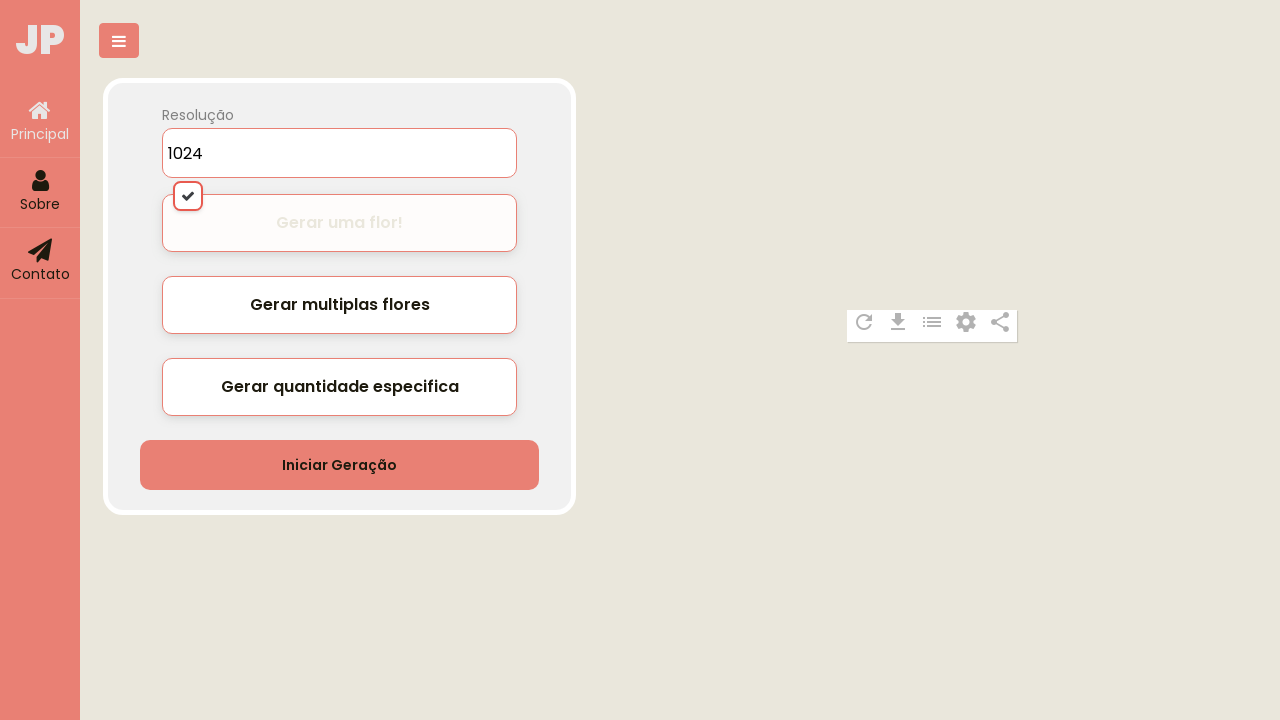

Waited for generate button to be visible
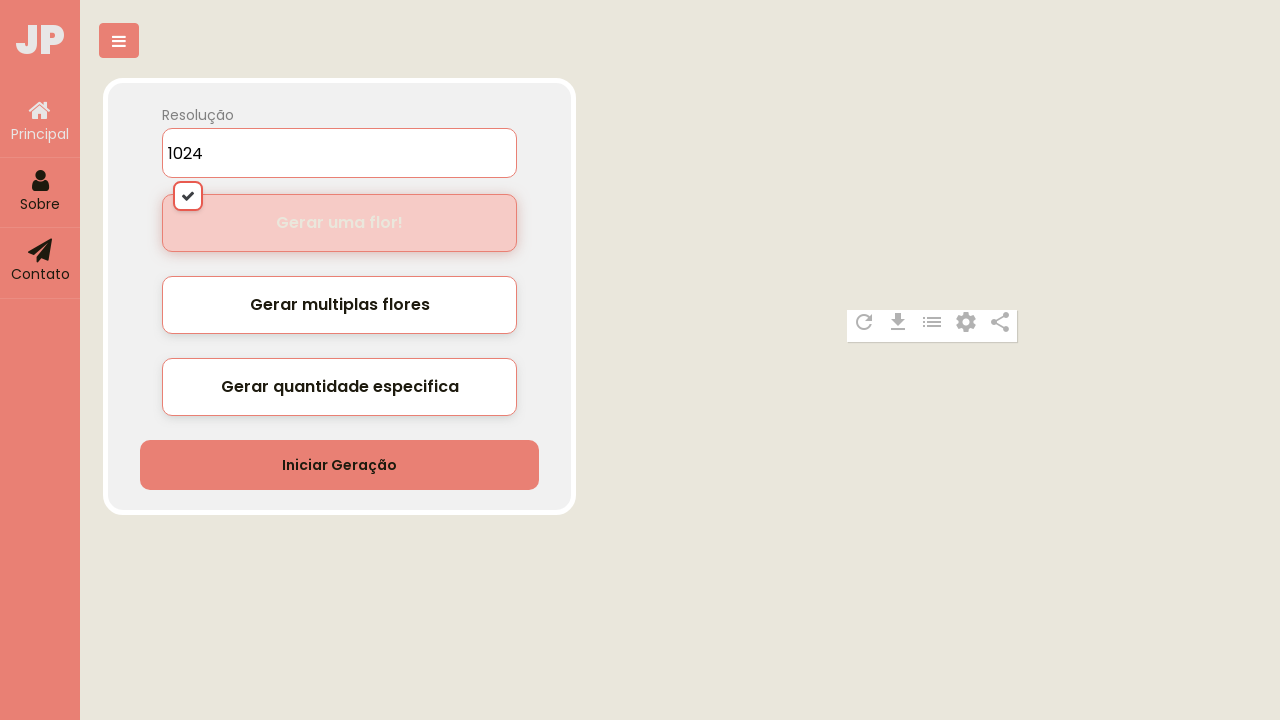

Clicked generate button to start image generation at (340, 465) on .btn1
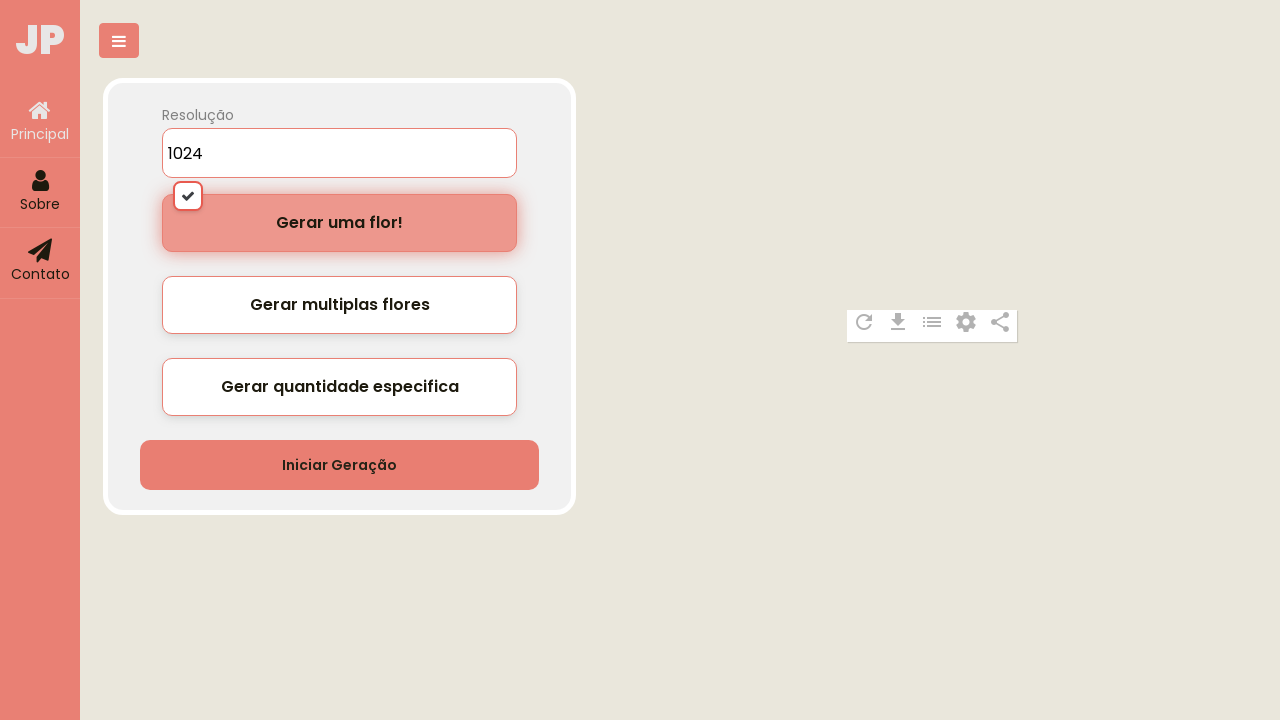

Waited 30 seconds for image generation to complete
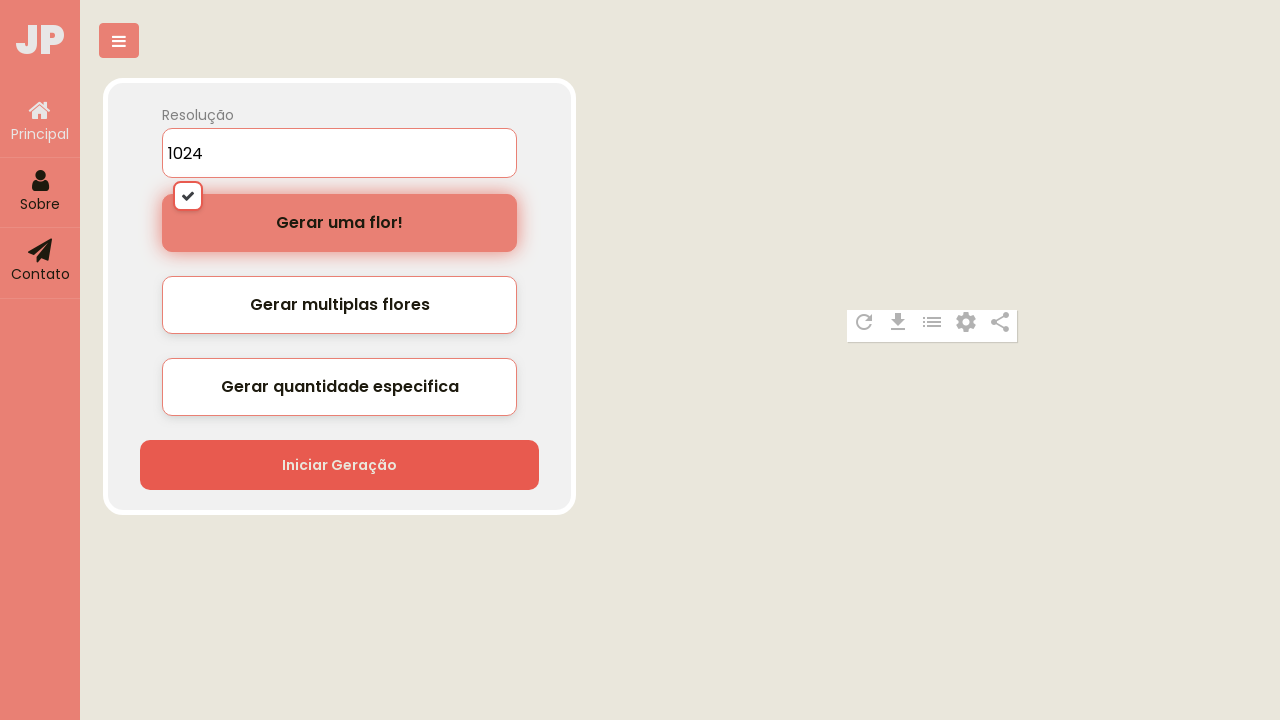

Waited for download button to be visible
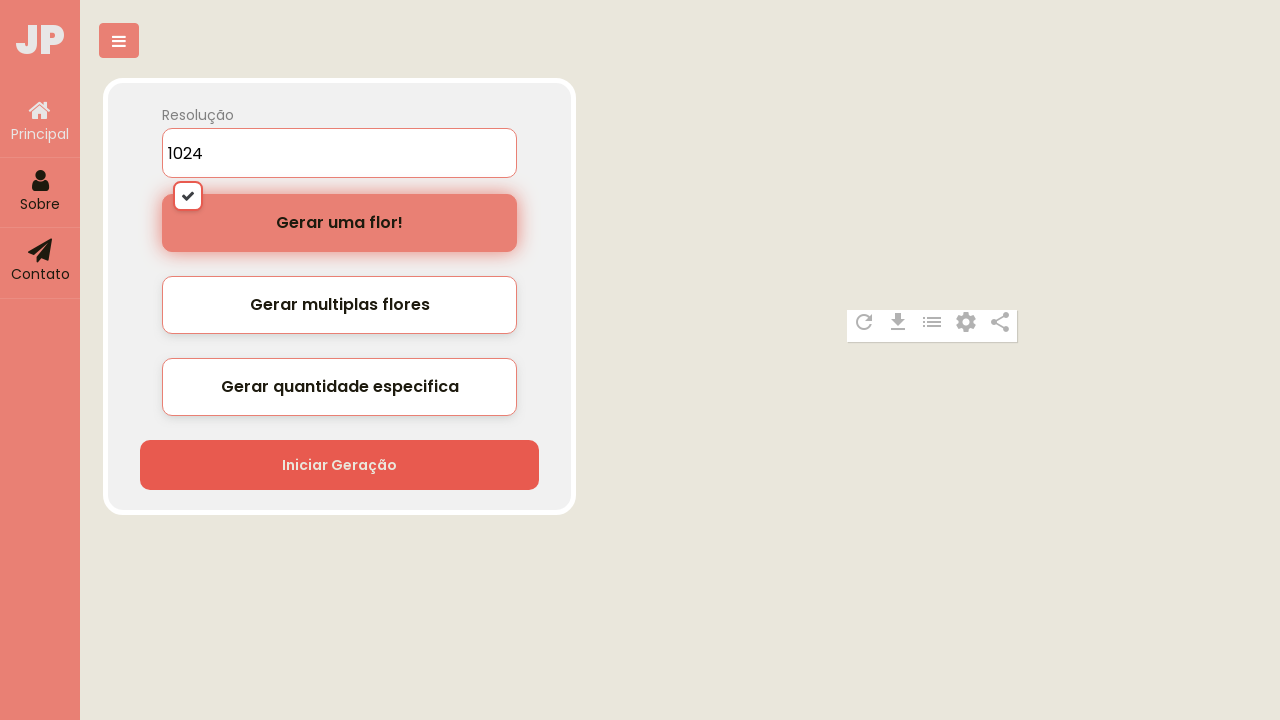

Clicked download button to download the generated garden image at (898, 322) on #download
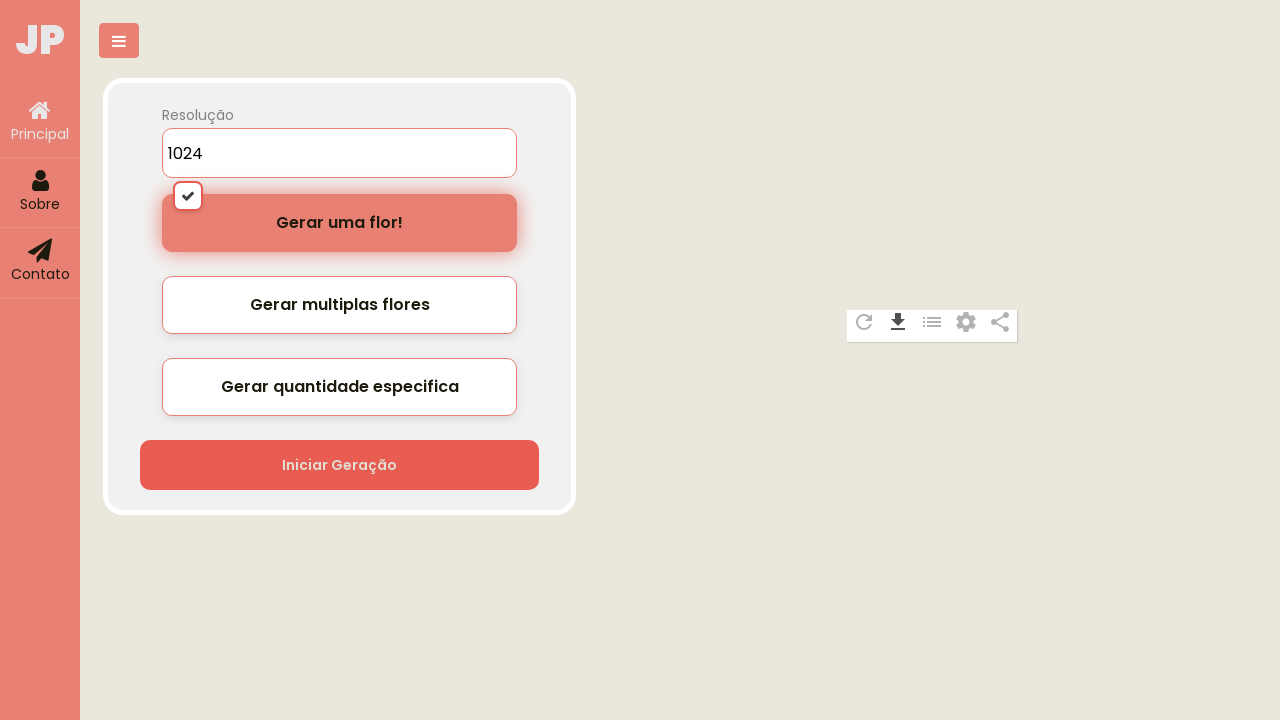

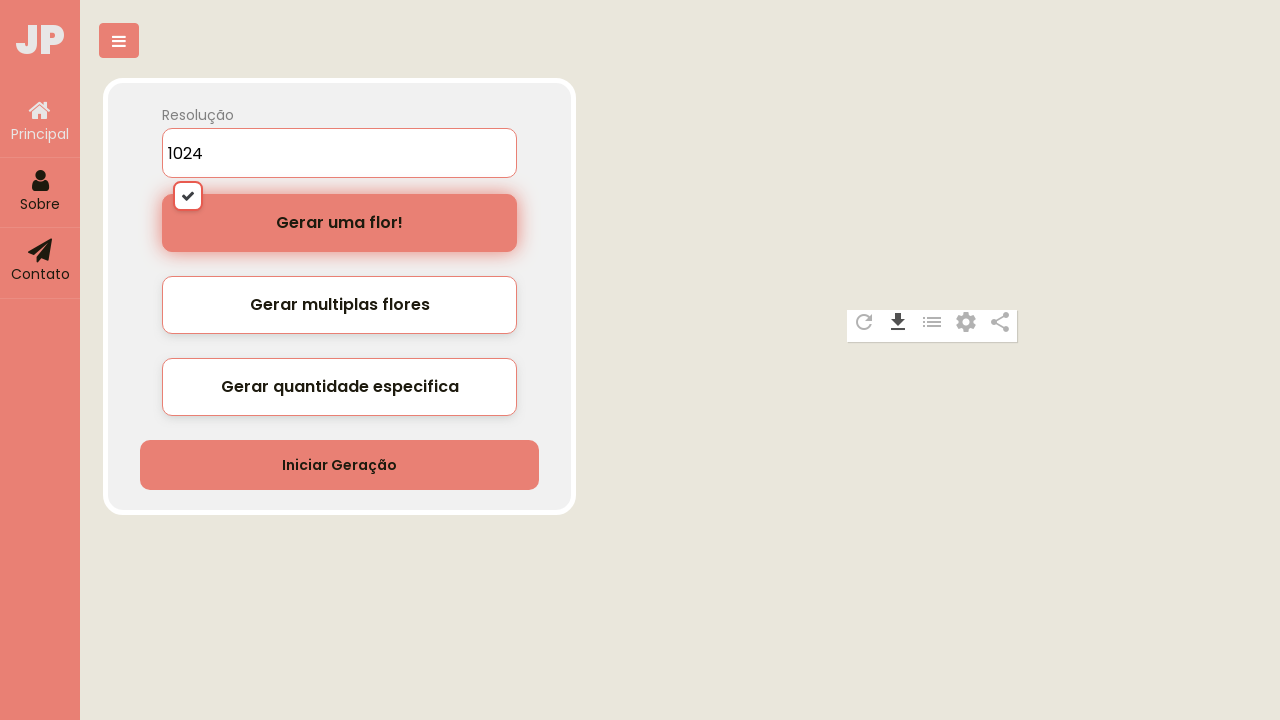